Clicks on the Documentation link and verifies navigation to the documentation page

Starting URL: https://www.selenium.dev

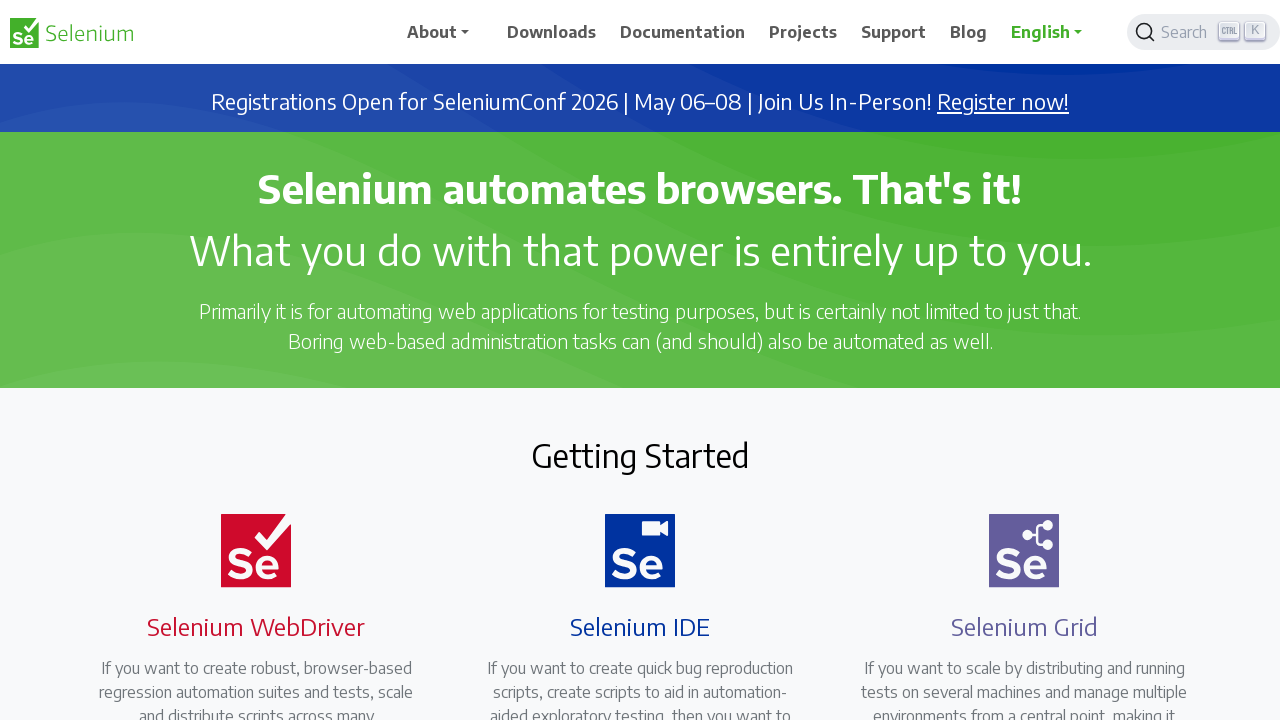

Clicked on Documentation link in navigation at (683, 32) on a:has-text('Documentation')
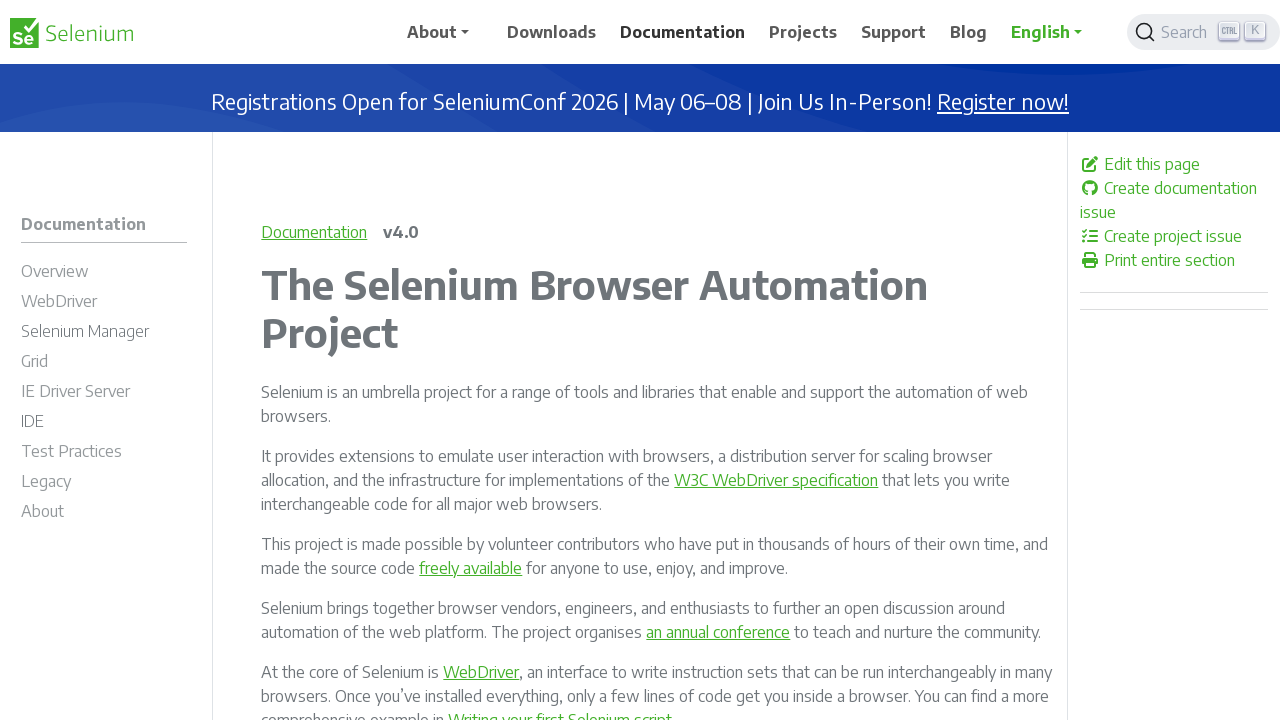

Waited for documentation page to load
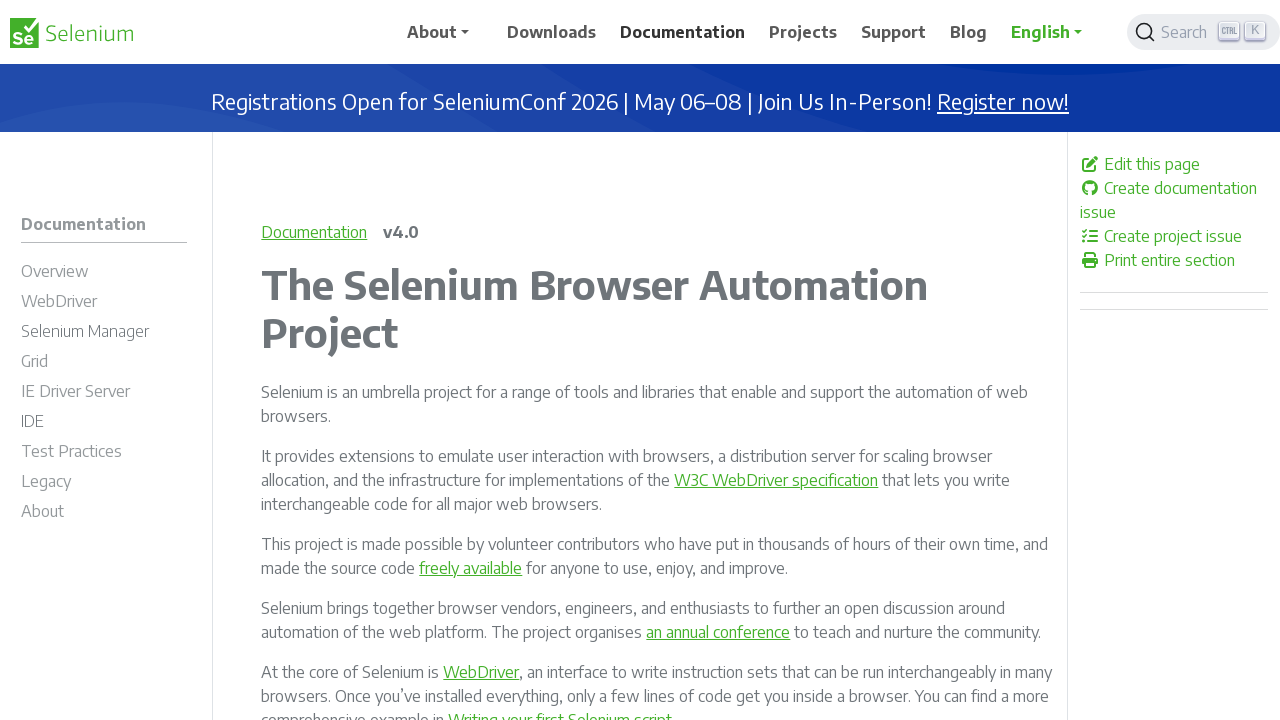

Verified navigation to documentation page - URL contains 'documentation/'
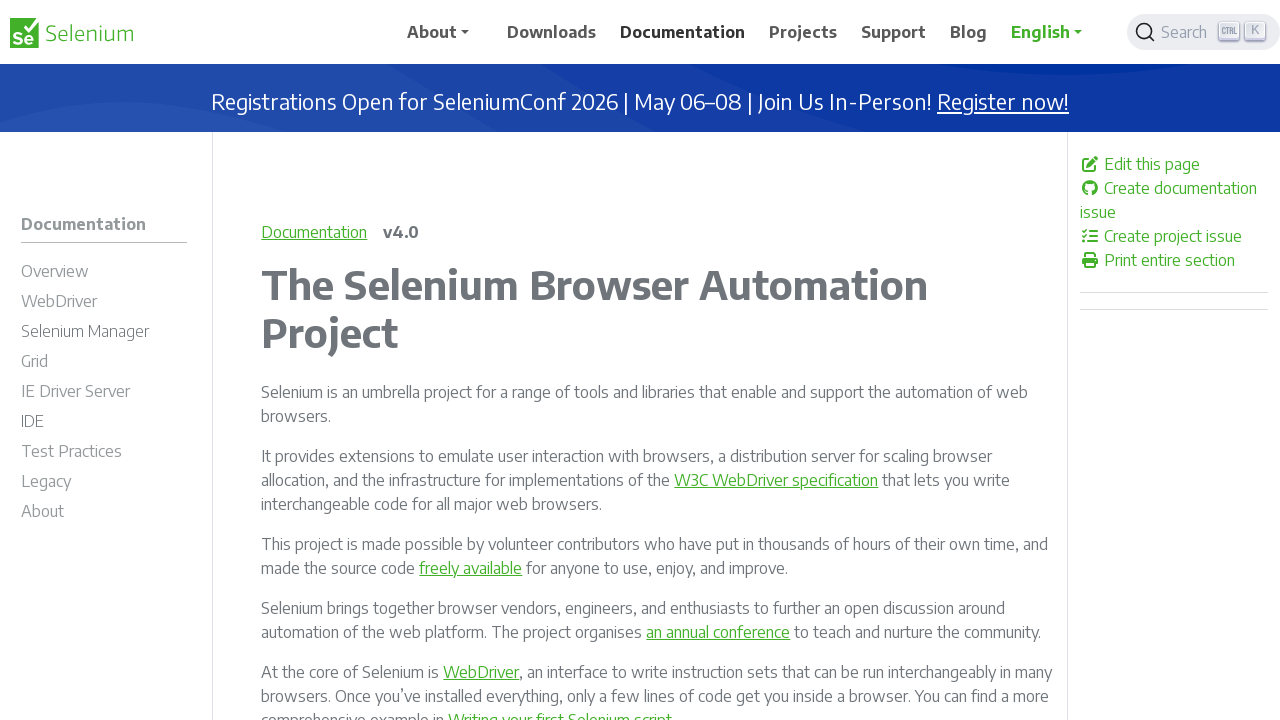

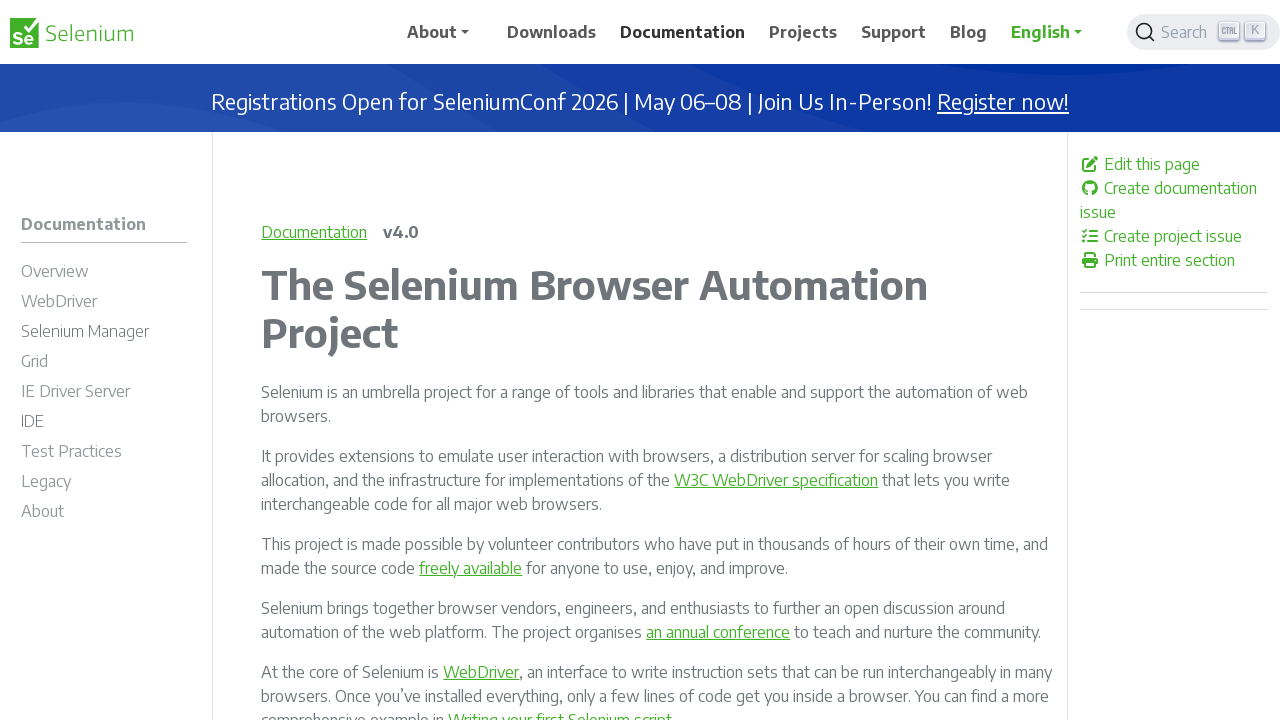